Tests the student registration form with only required fields (first name, last name, gender, mobile number) and verifies the submitted data appears correctly in the confirmation modal.

Starting URL: https://demoqa.com/automation-practice-form

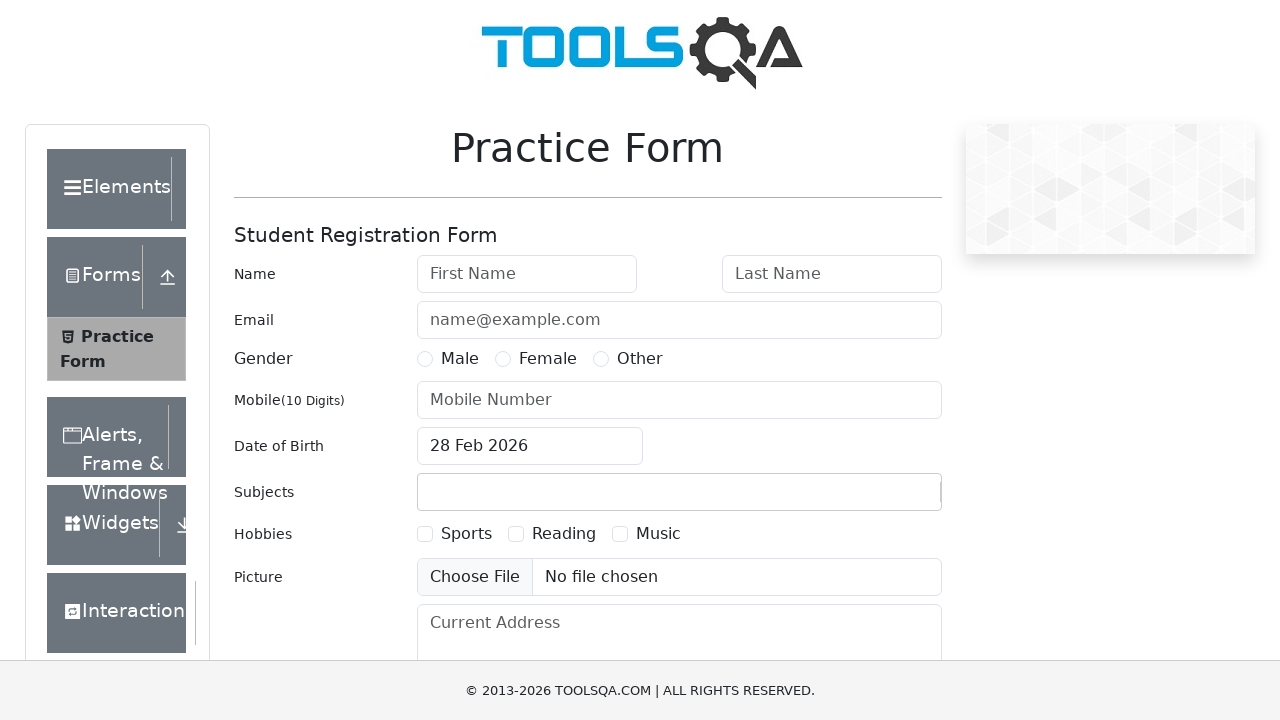

Removed footer element that may interfere with form
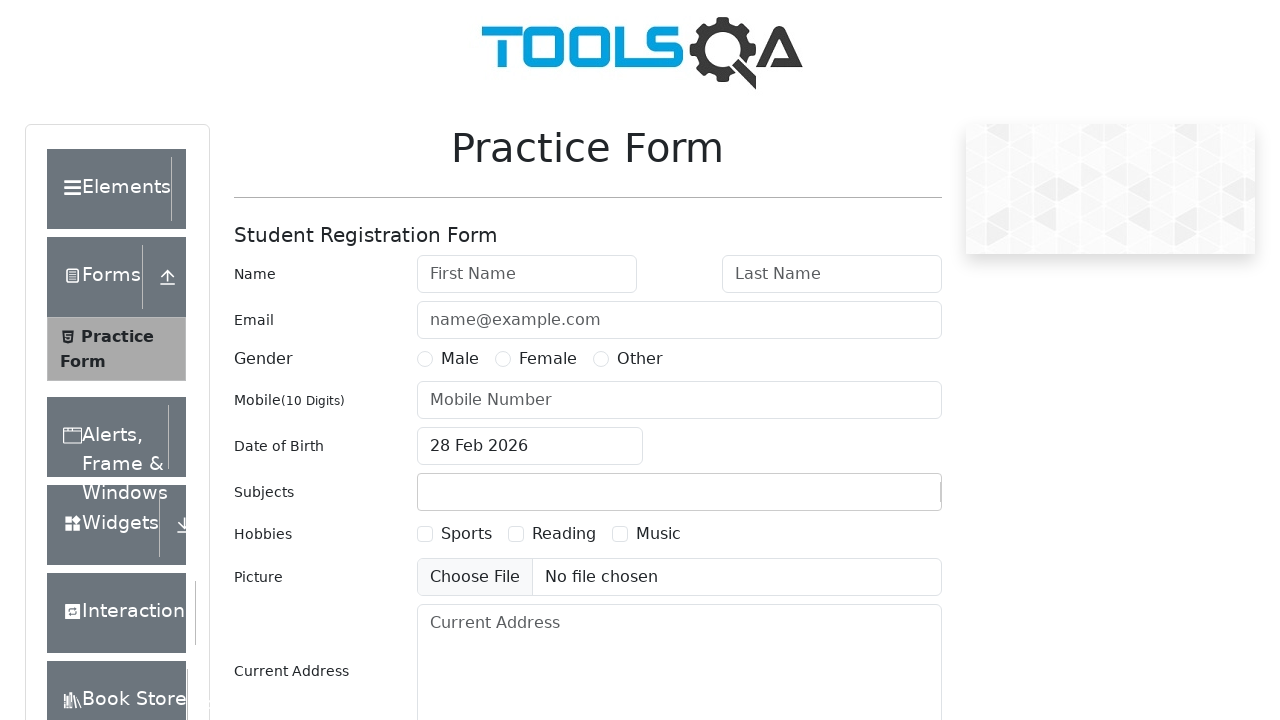

Removed fixed banner element that may interfere with form
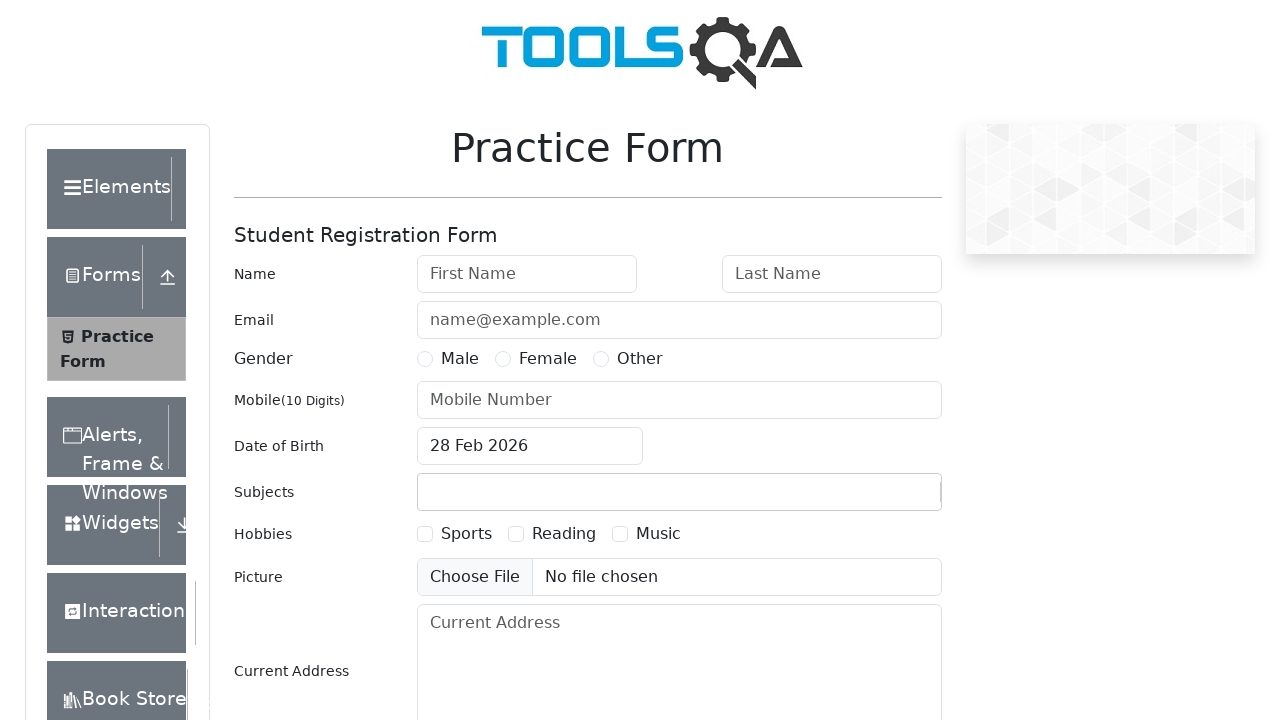

Filled first name field with 'Sarah' on #firstName
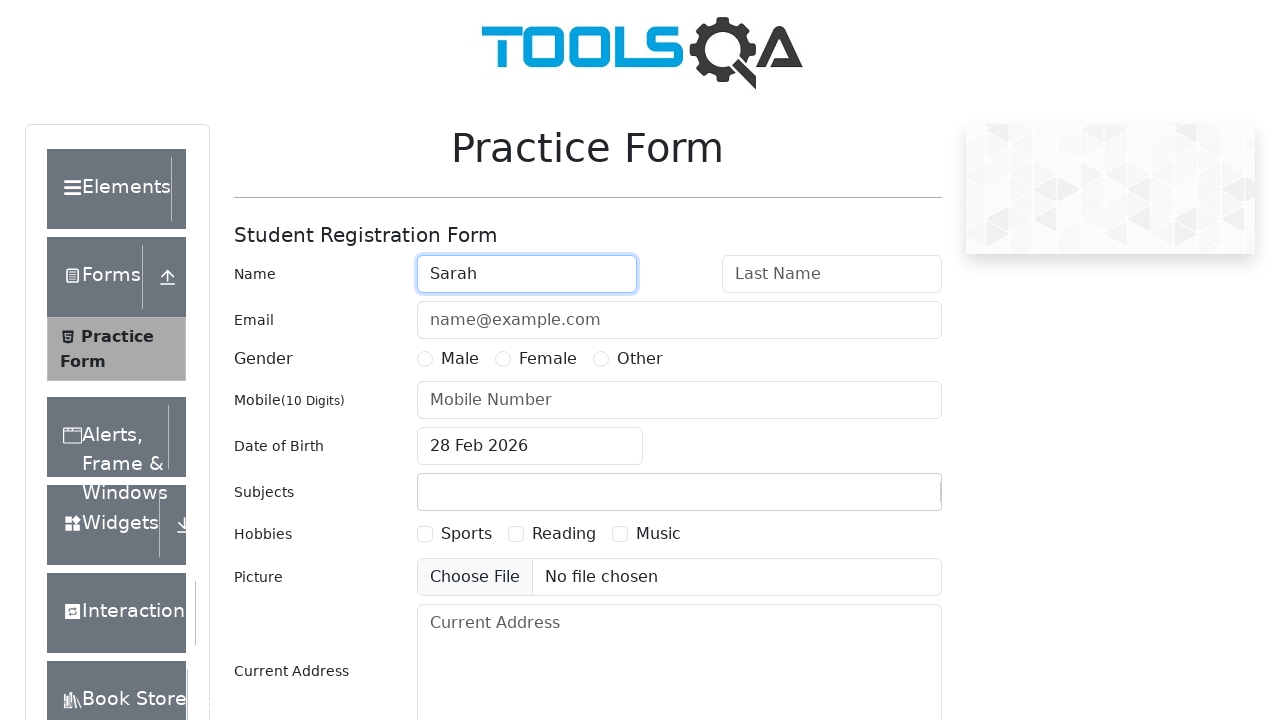

Filled last name field with 'Johnson' on #lastName
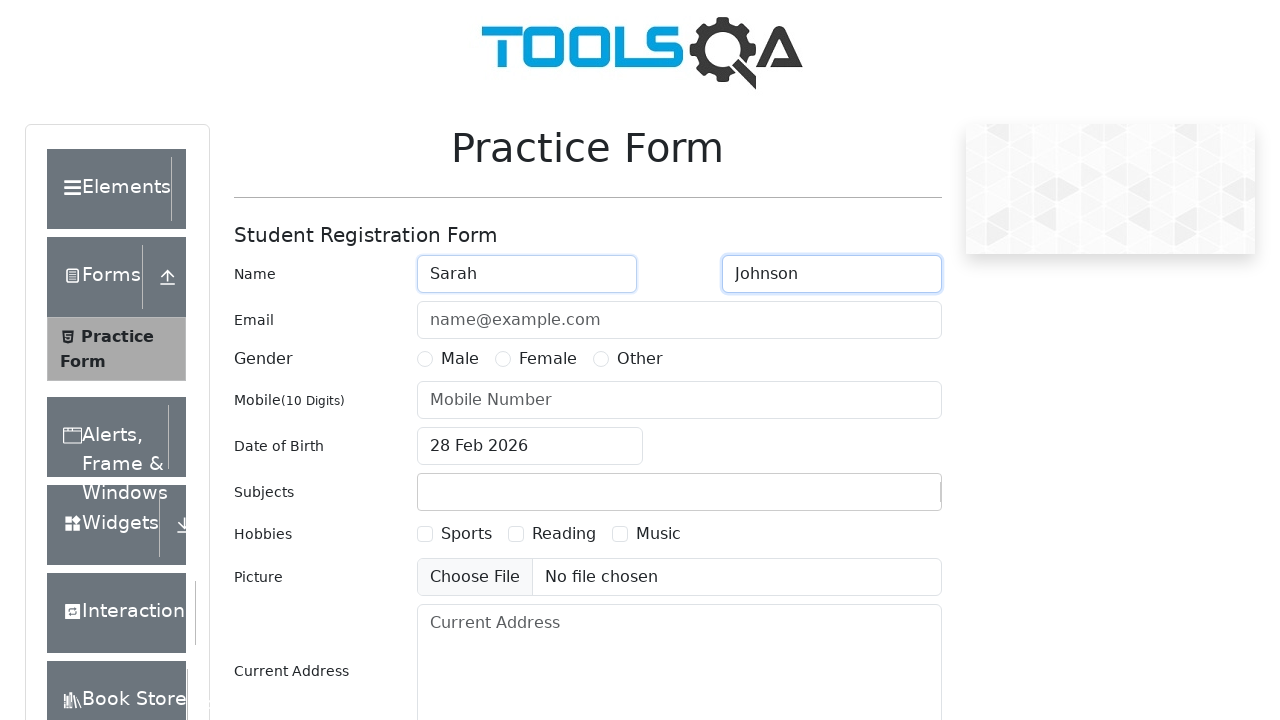

Selected Female gender option at (548, 359) on #genterWrapper >> text=Female
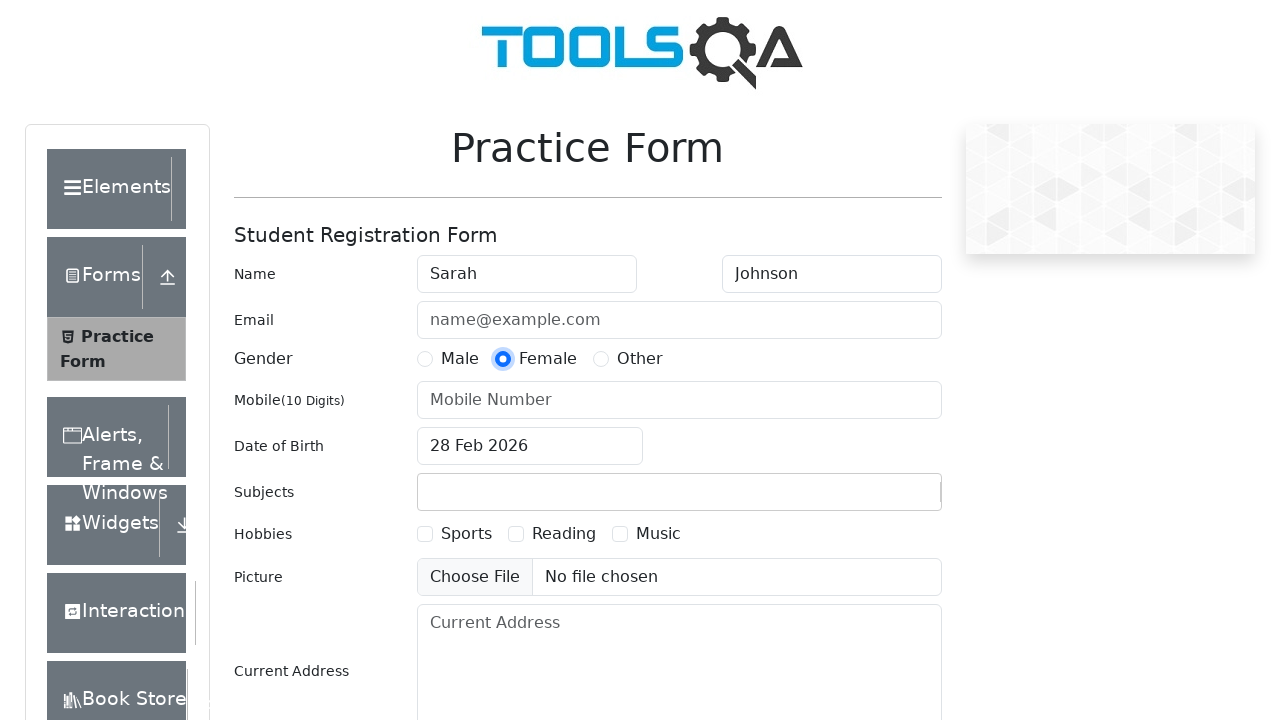

Filled mobile number field with '9876543210' on #userNumber
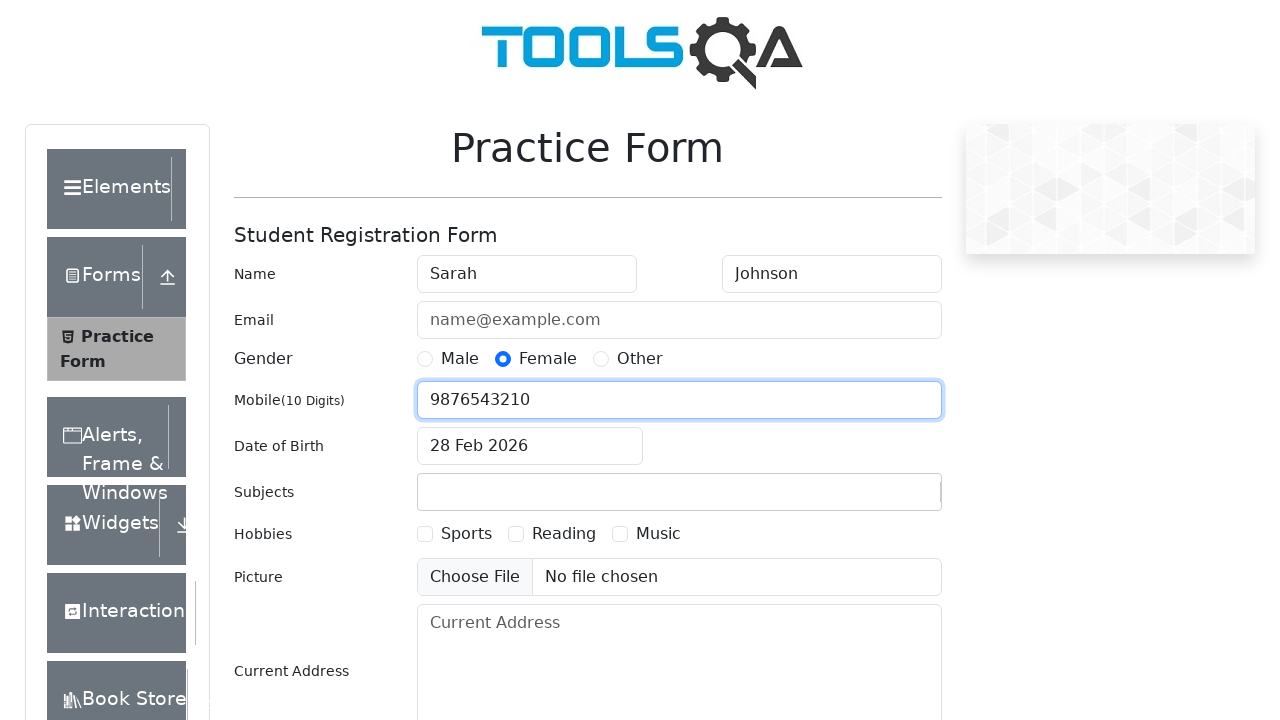

Clicked submit button to submit the registration form at (885, 499) on #submit
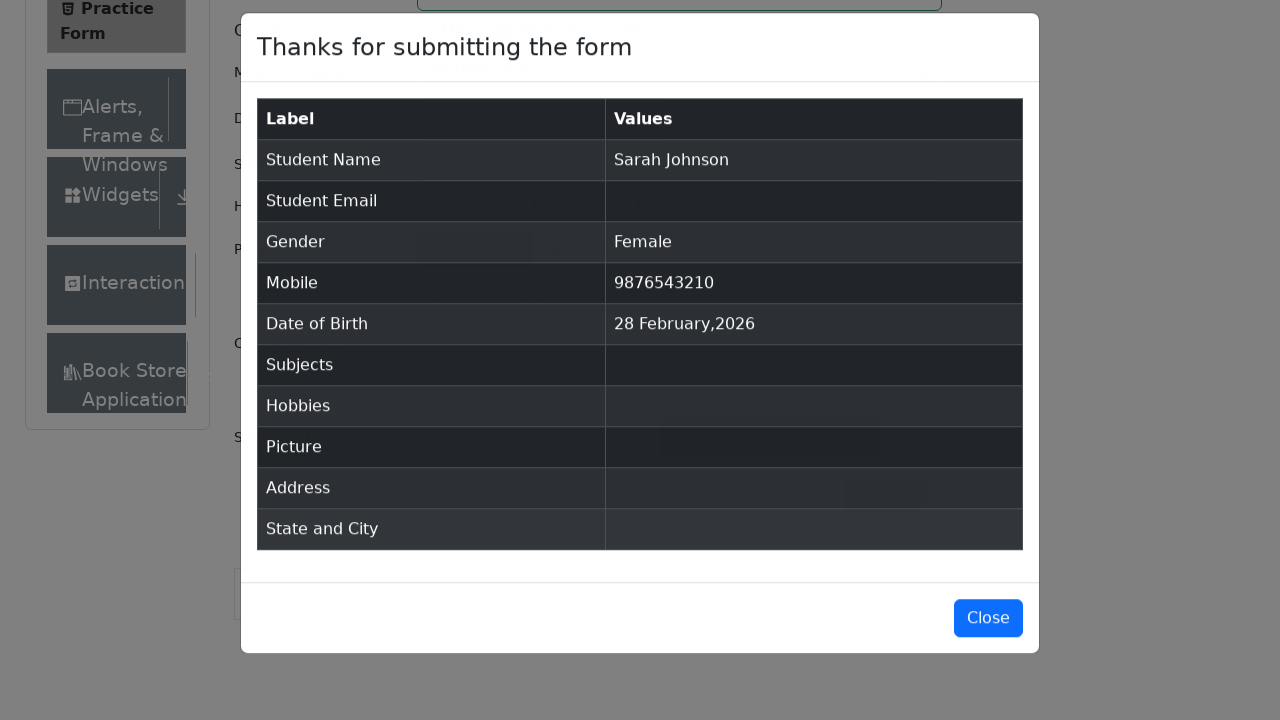

Confirmation modal appeared with submitted student data
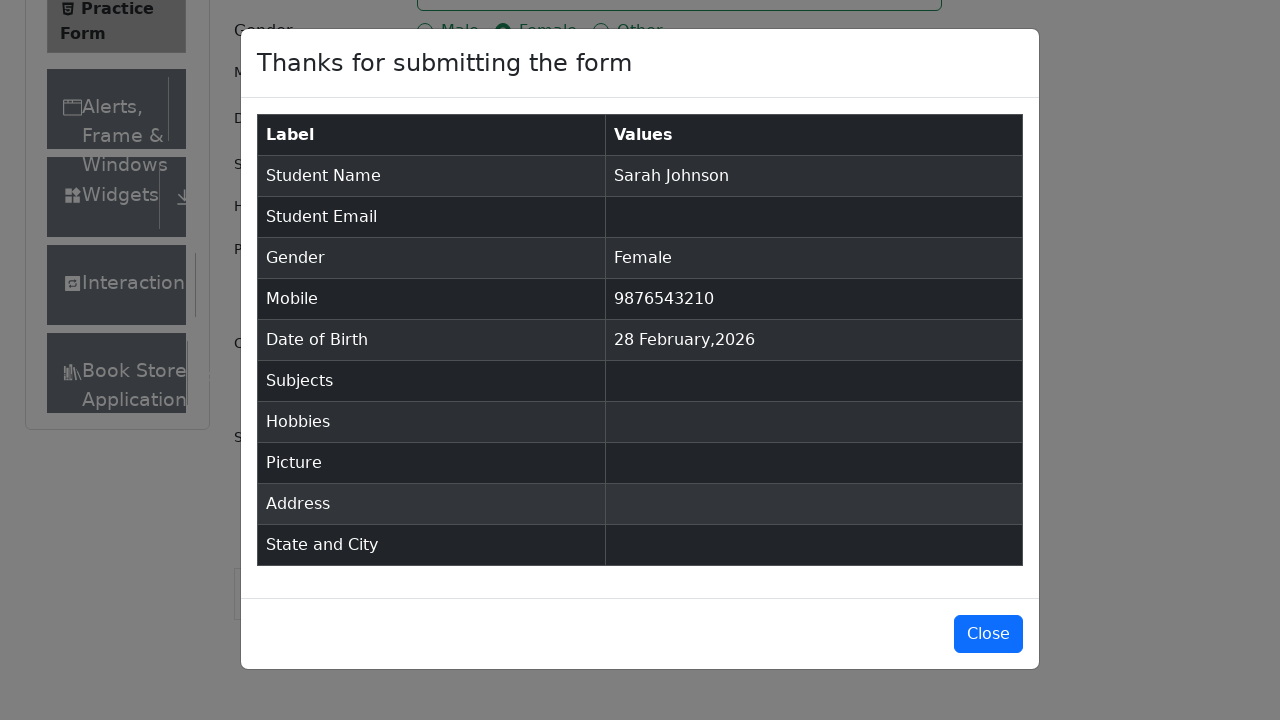

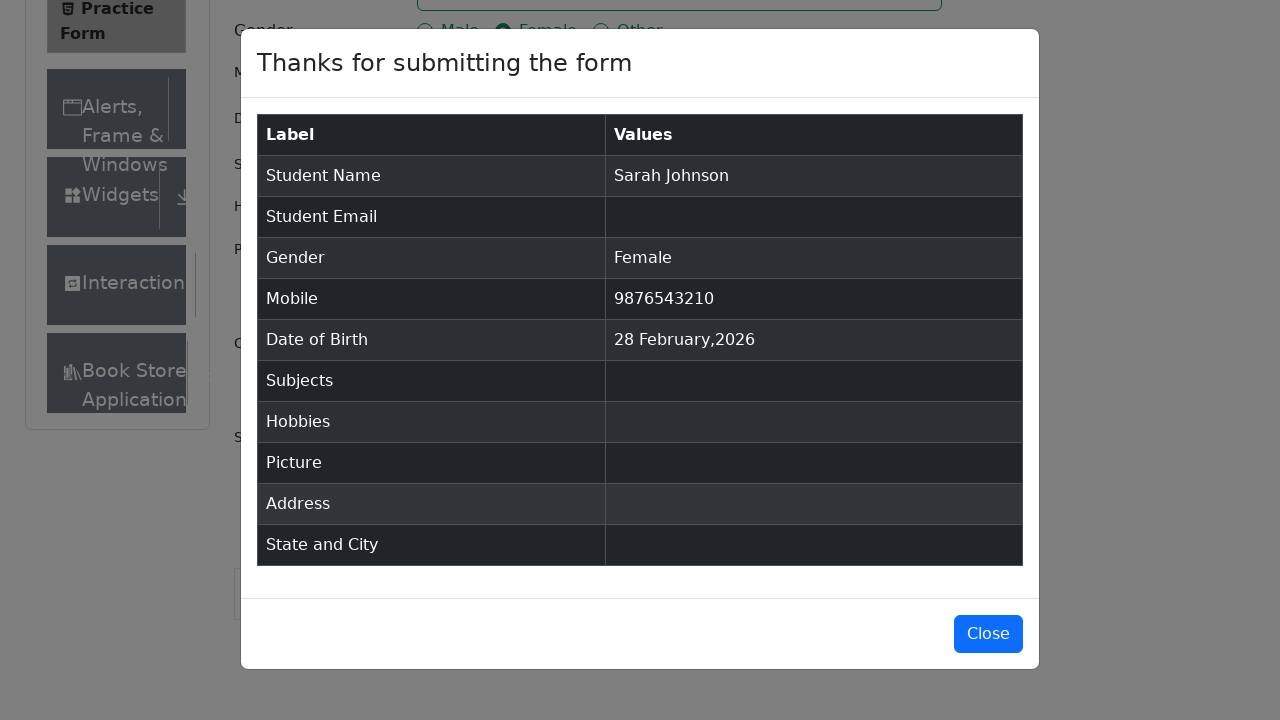